Tests basic browser navigation by visiting an IMDB movie page, navigating to an Americanas product page, going back to the previous page, and refreshing.

Starting URL: https://www.imdb.com/title/tt0120338/?ref_-fn_al_tt_1

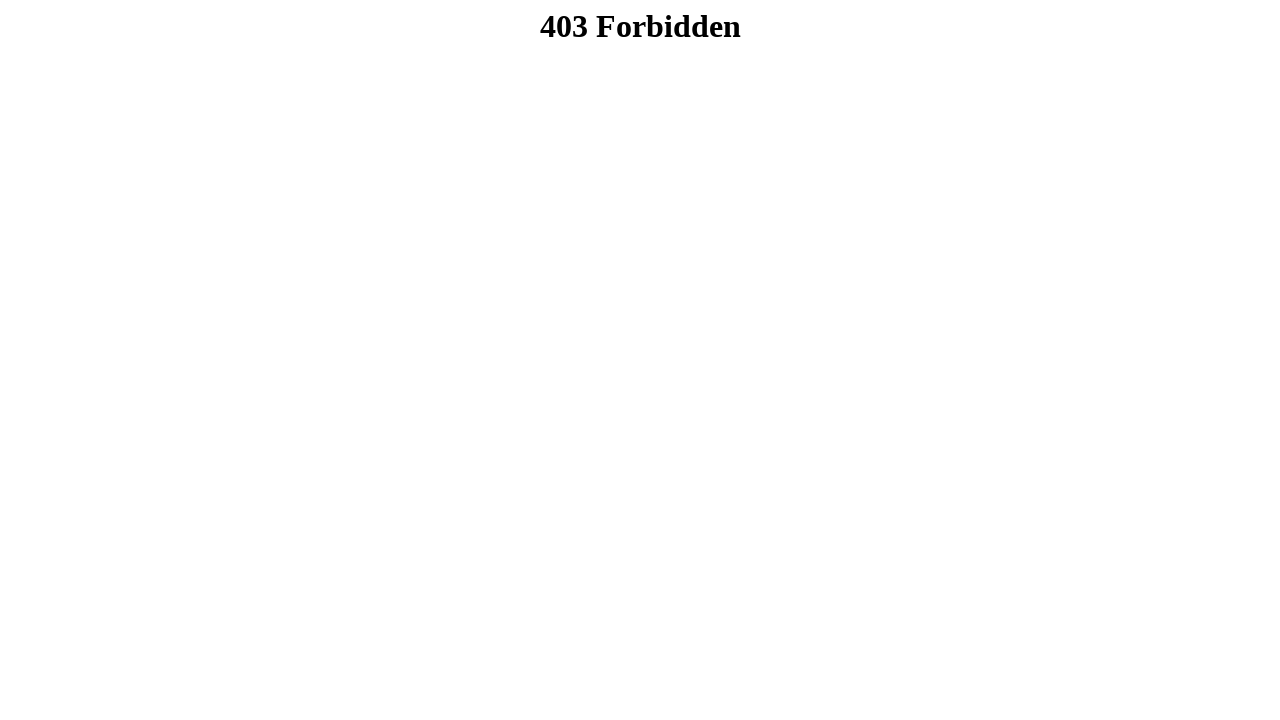

Navigated to Americanas product page for iPhone 11
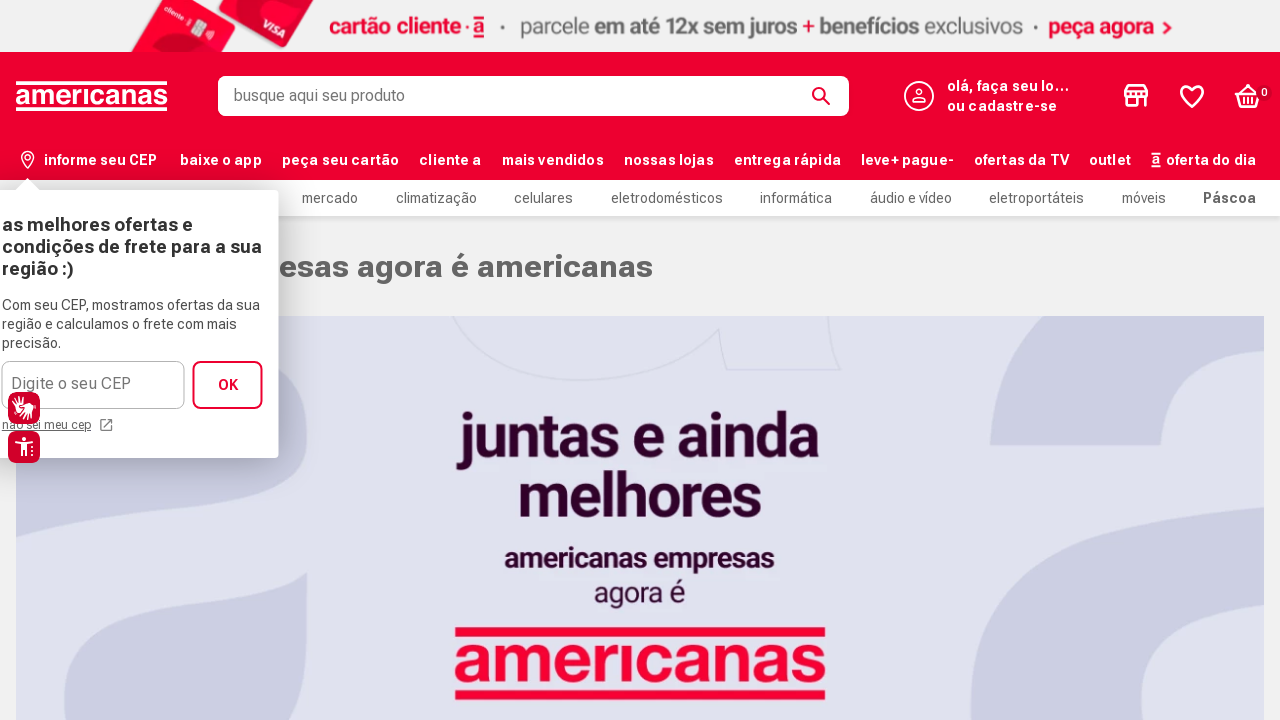

Navigated back to IMDB movie page
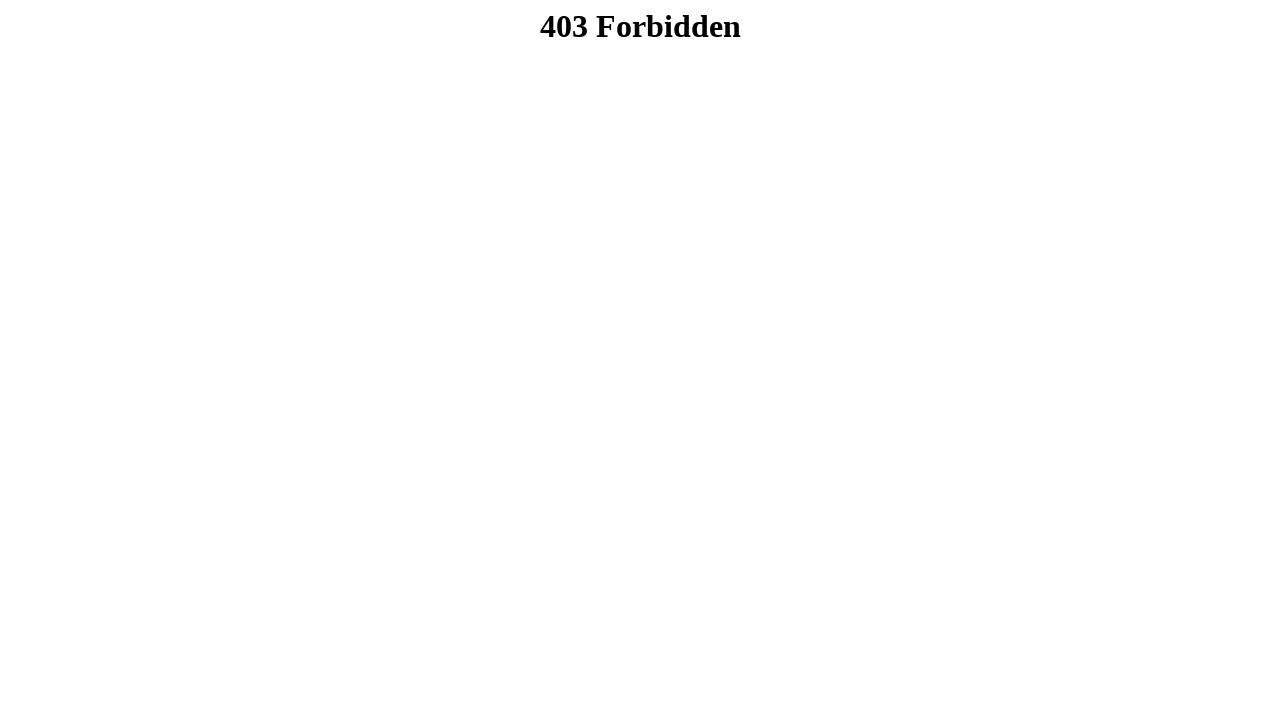

Refreshed the current page
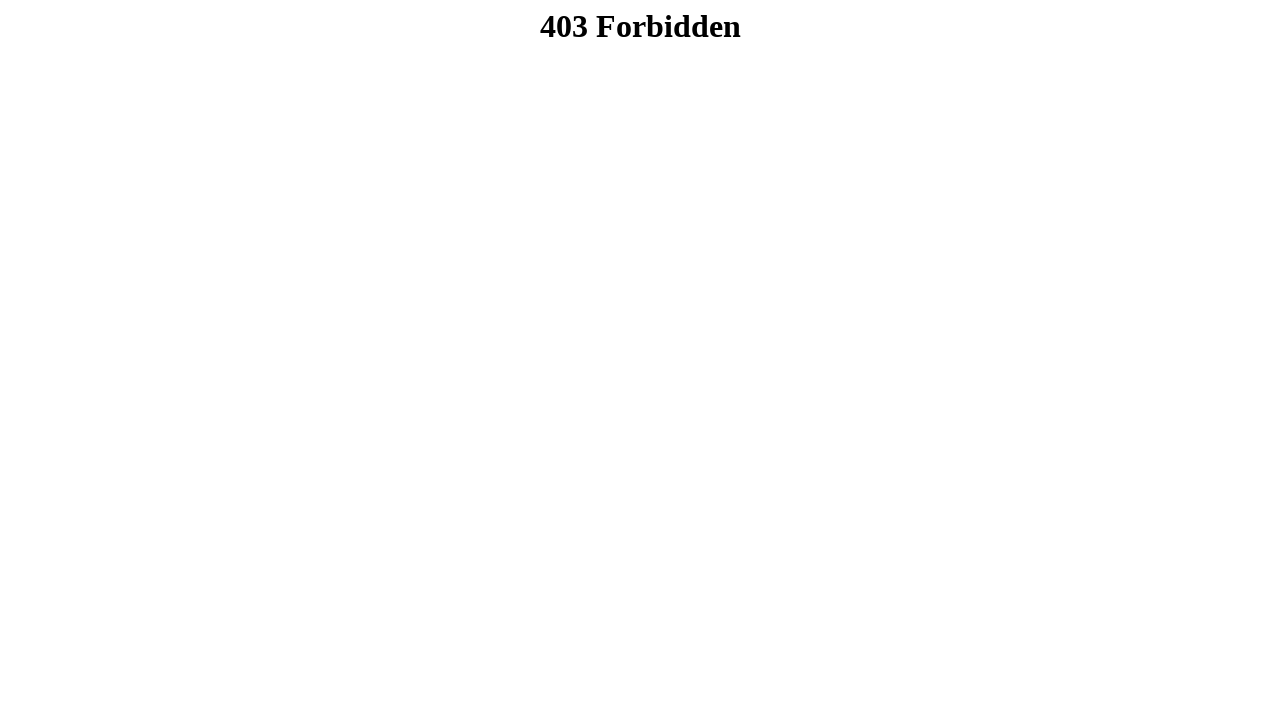

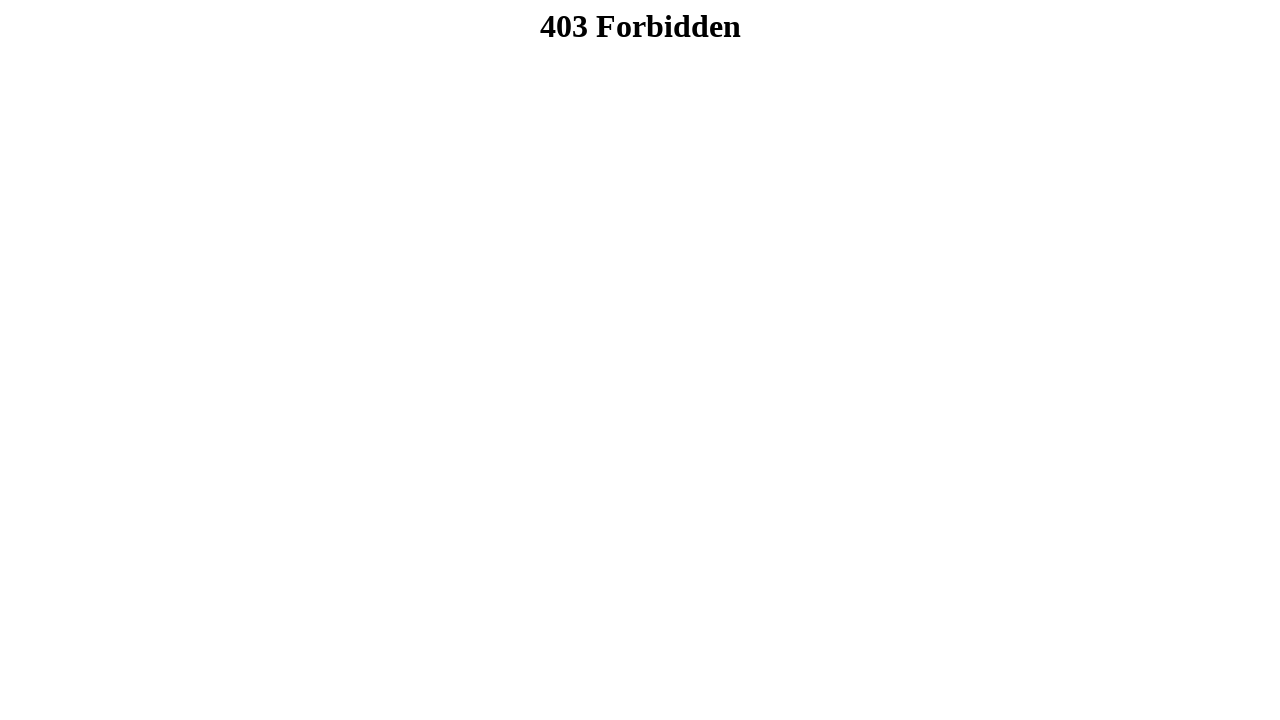